Tests a dynamic attributes form by filling in username, password, confirm password, and email fields, then clicking the Sign Up button and verifying the success message appears.

Starting URL: https://v1.training-support.net/selenium/dynamic-attributes

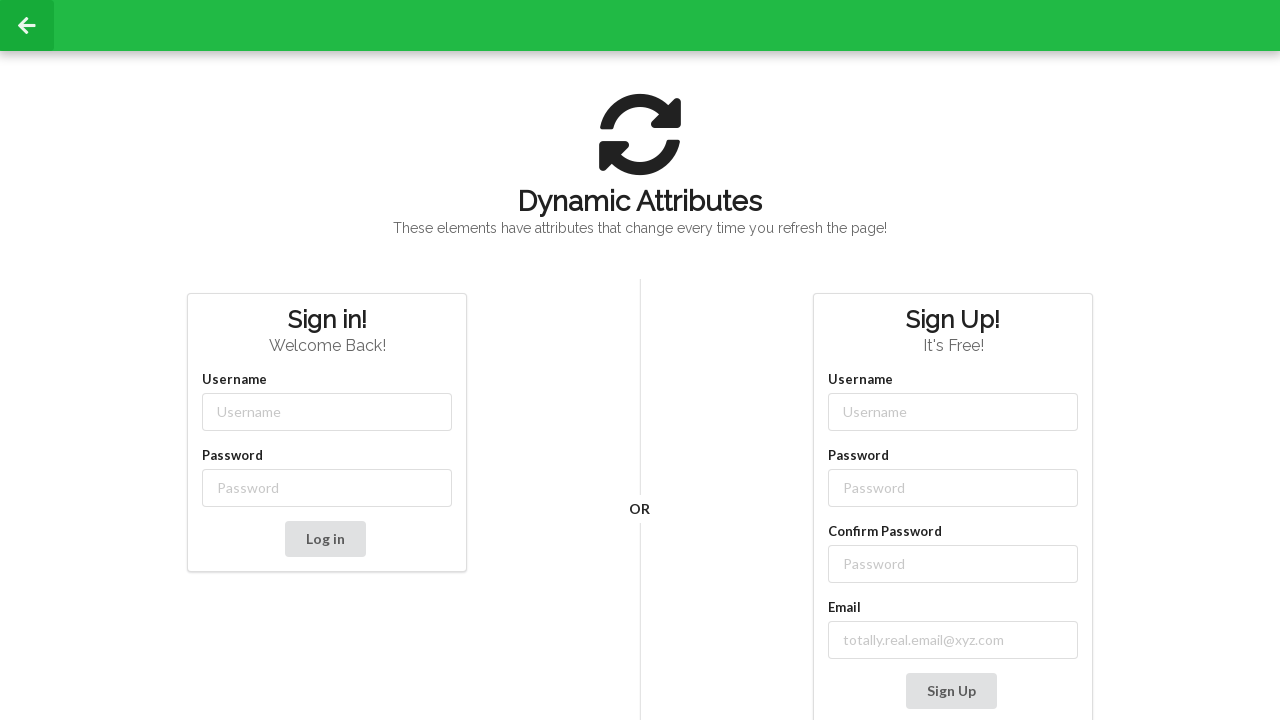

Filled username field with 'testuser2024' using partial class name selector on input[class*='-username']
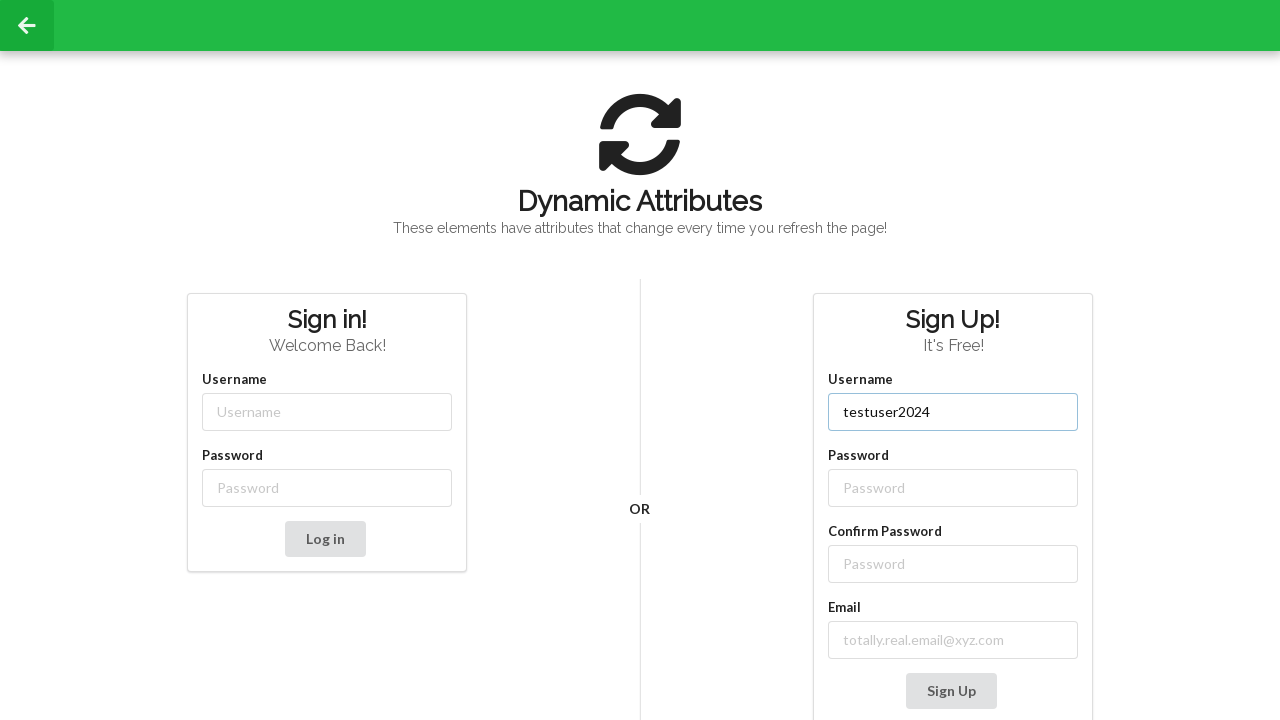

Filled password field with 'SecurePass789' using partial class name selector on input[class*='-password']
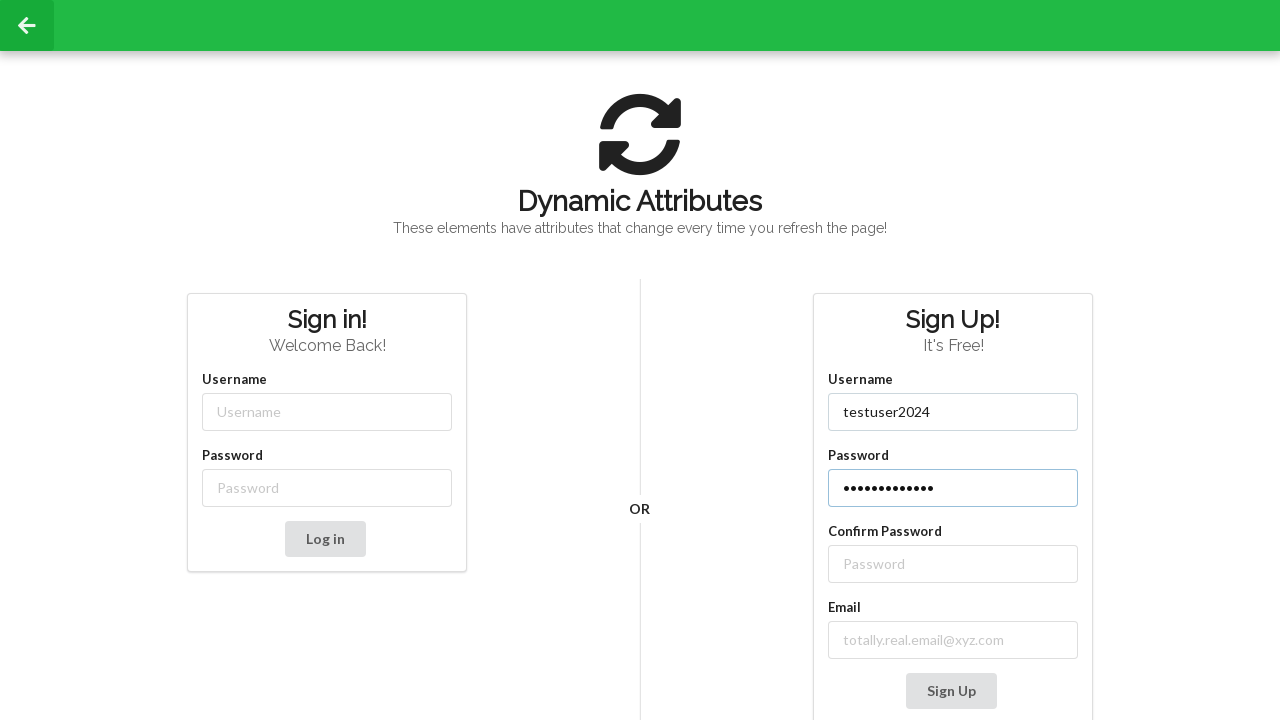

Filled confirm password field with 'SecurePass789' using XPath selector on //label[text()='Confirm Password']/following-sibling::input
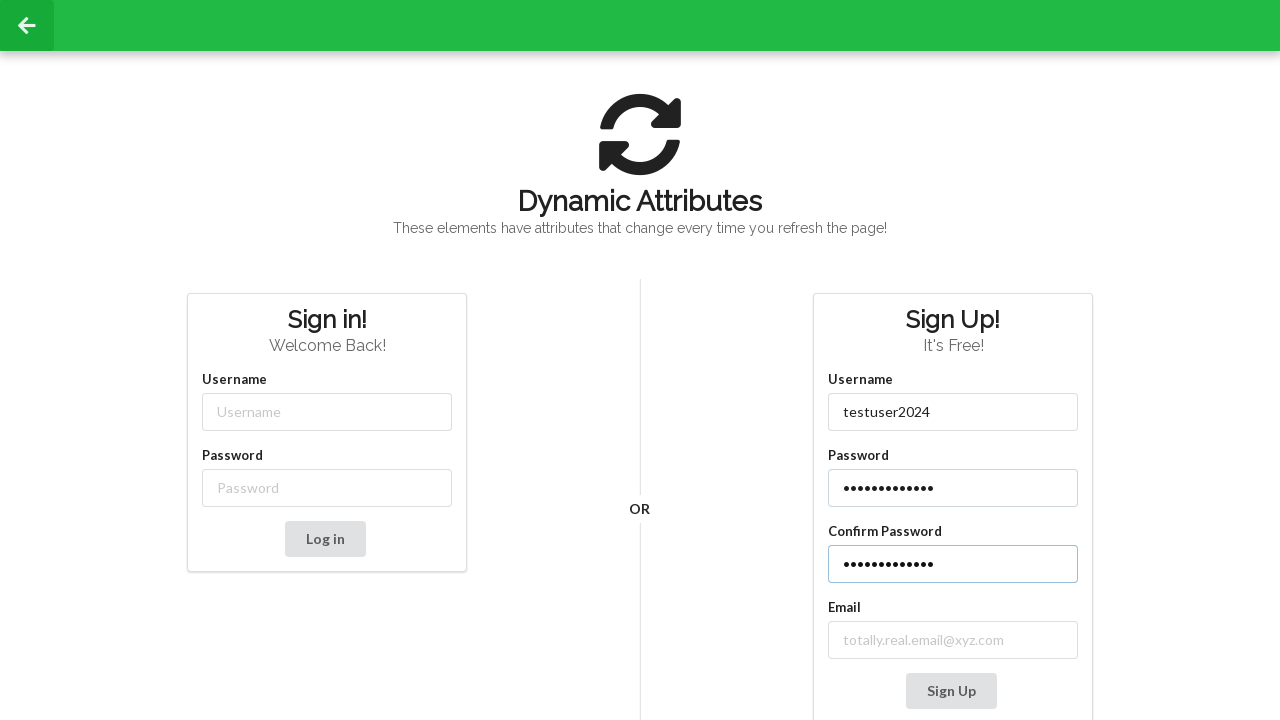

Filled email field with 'johndoe@example.com' using XPath selector on //label[contains(text(), 'mail')]/following-sibling::input
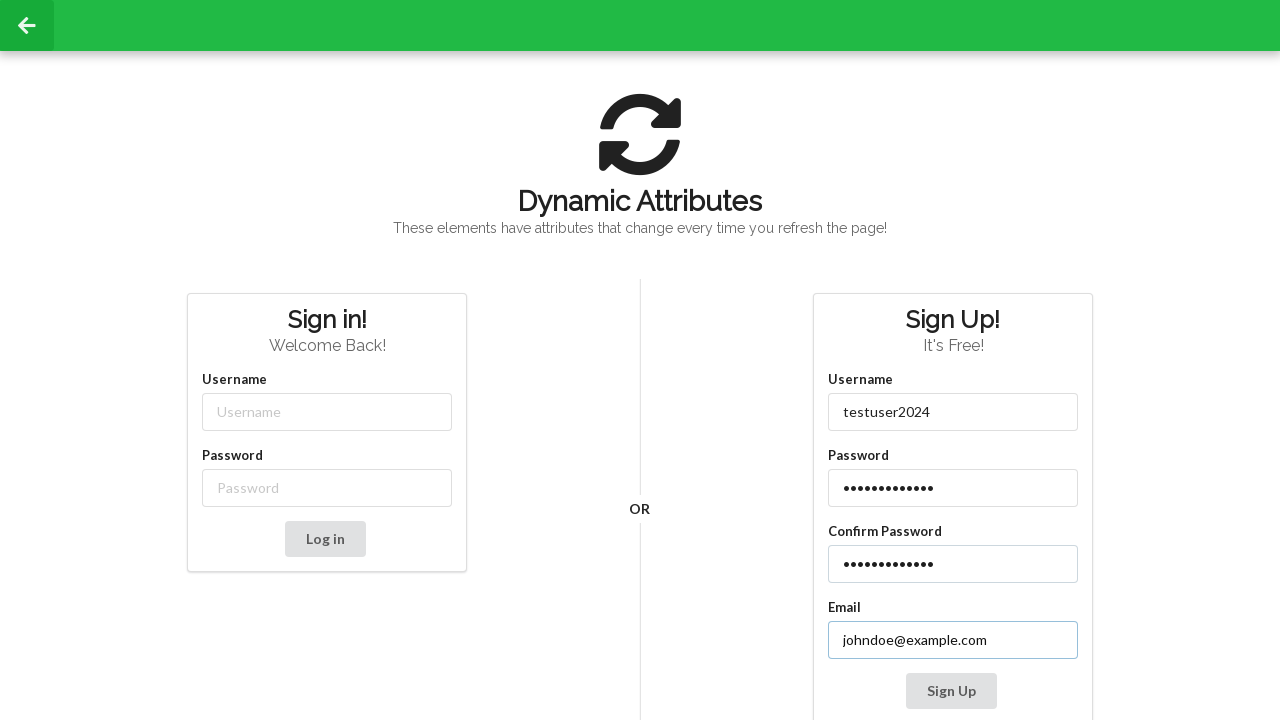

Clicked Sign Up button to submit the form at (951, 691) on xpath=//button[contains(text(),'Sign Up')]
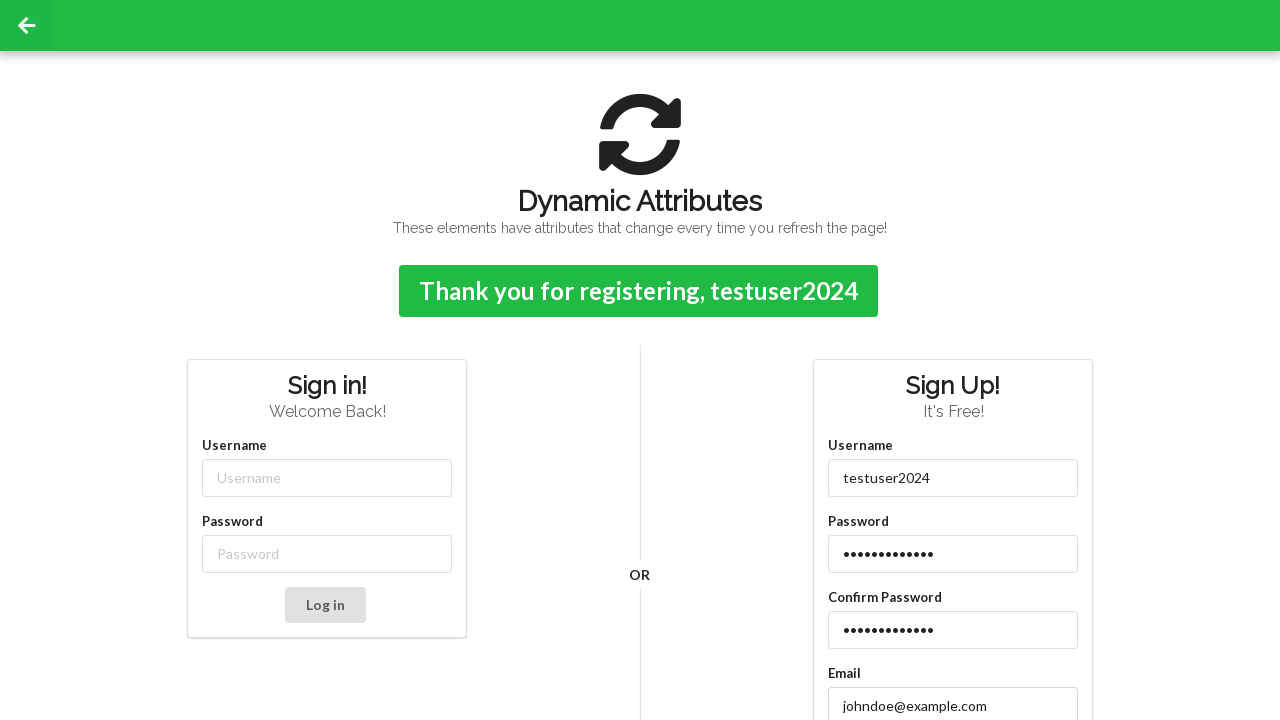

Success message appeared - form submission confirmed
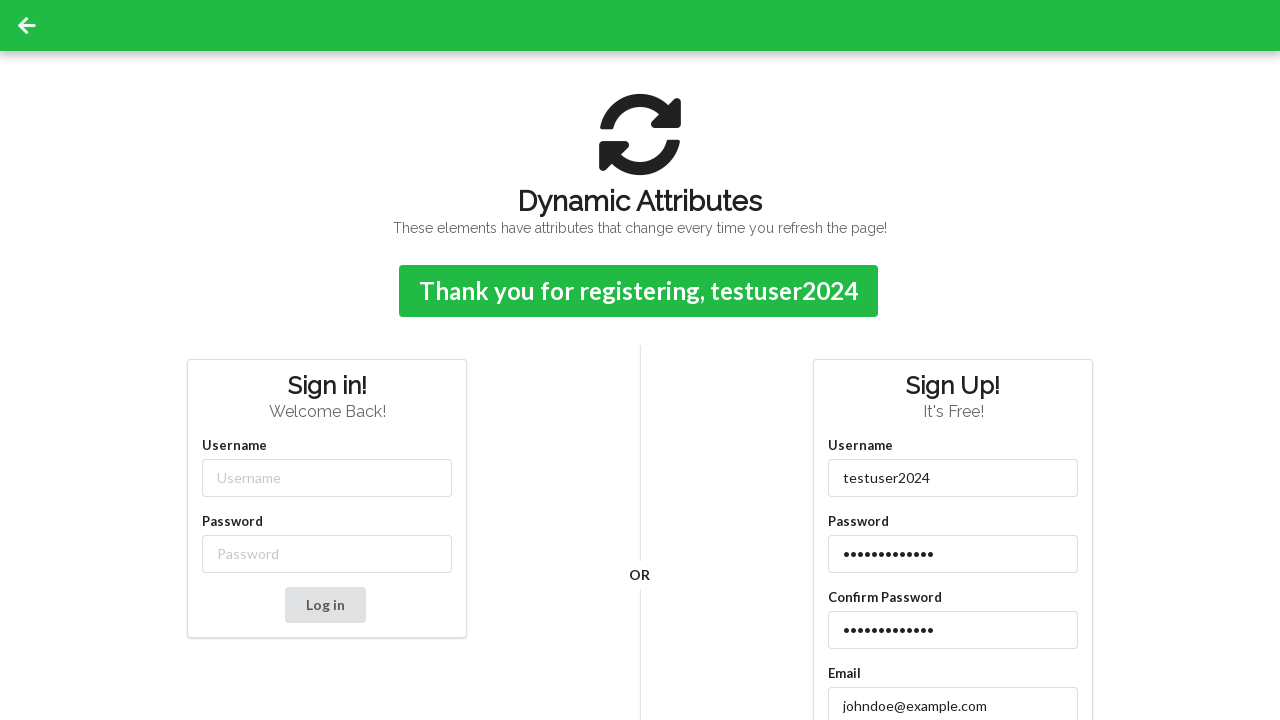

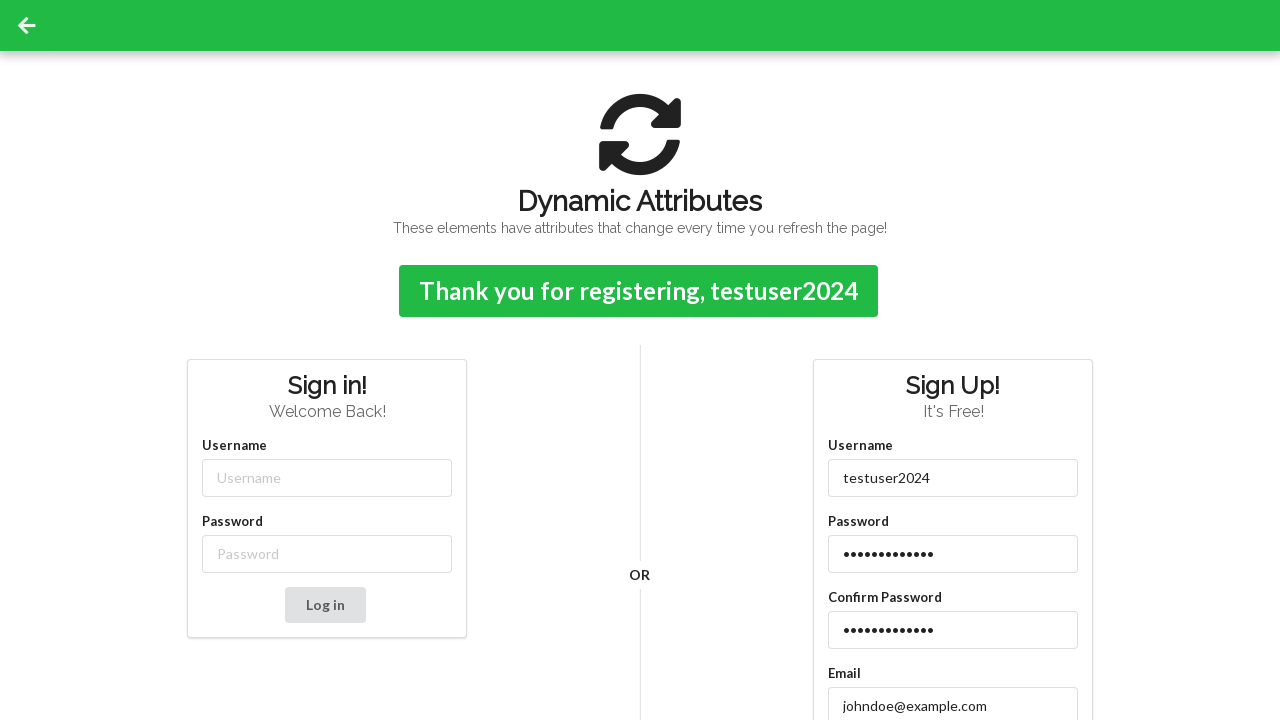